Tests right-click context menu functionality by right-clicking on a link and navigating using keyboard commands

Starting URL: https://practice.cydeo.com/

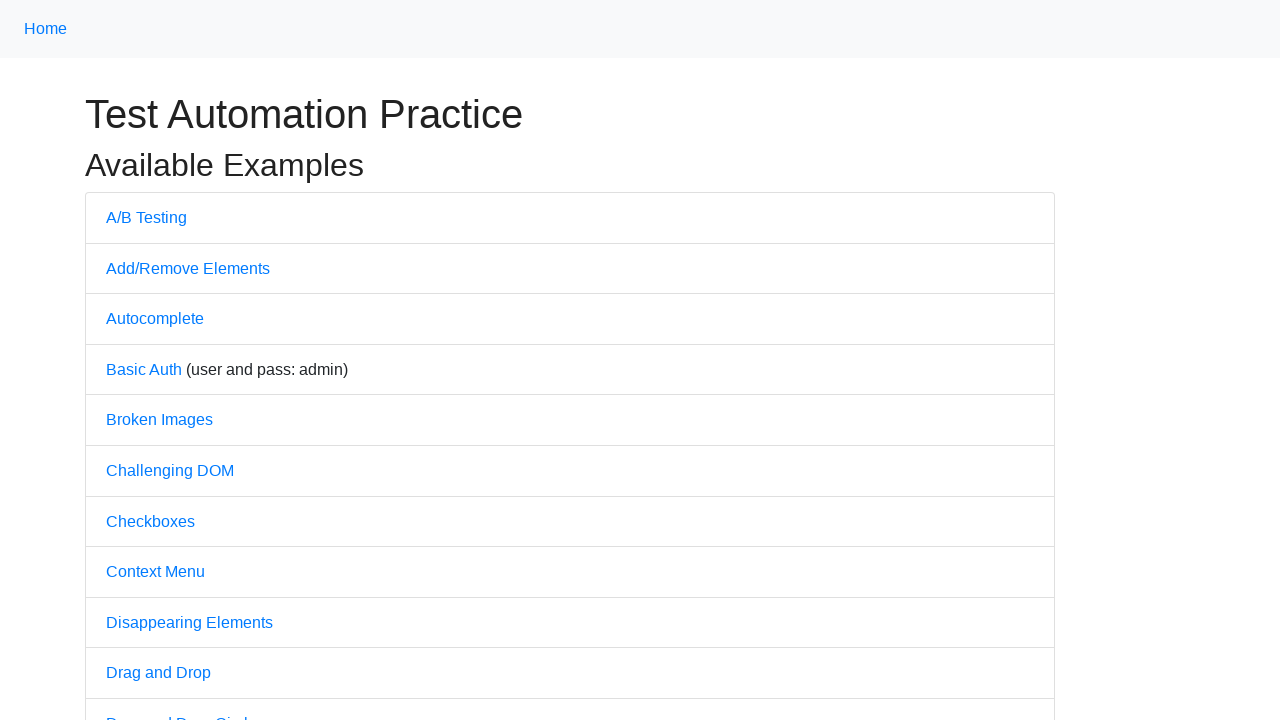

Right-clicked on A/B Testing link to open context menu at (146, 217) on a:has-text('A/B Testing')
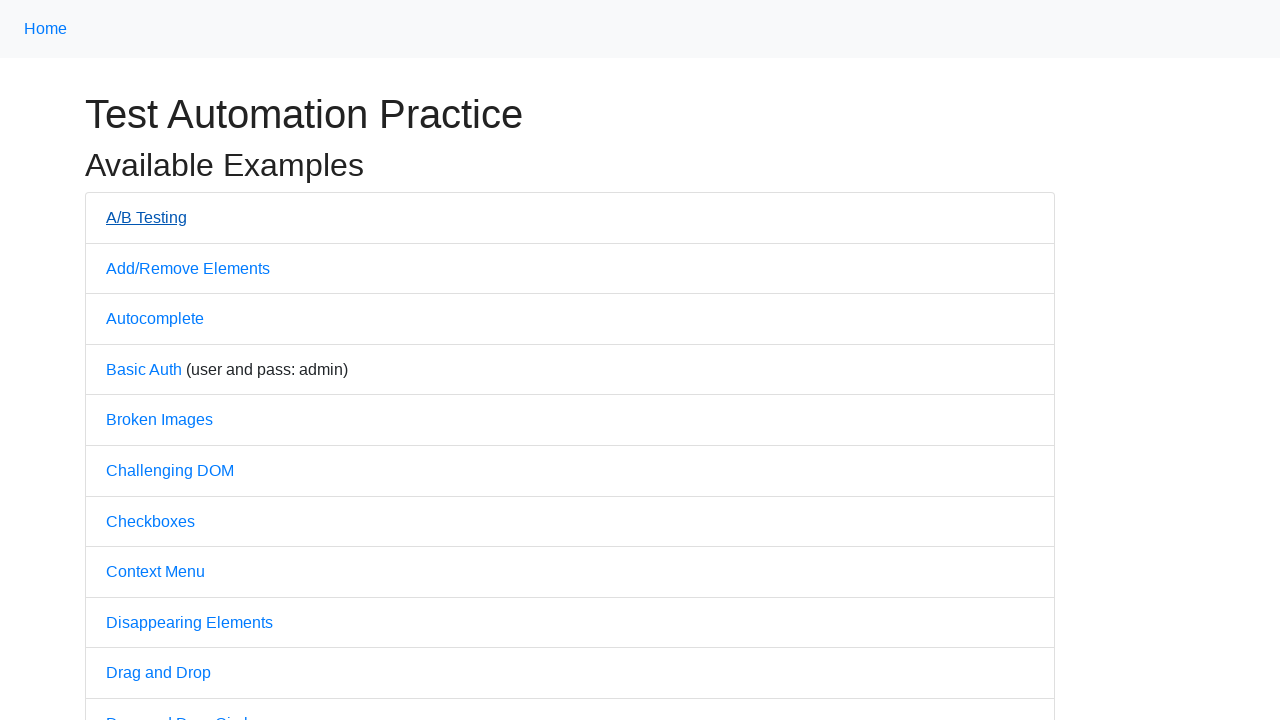

Pressed ArrowDown to navigate context menu
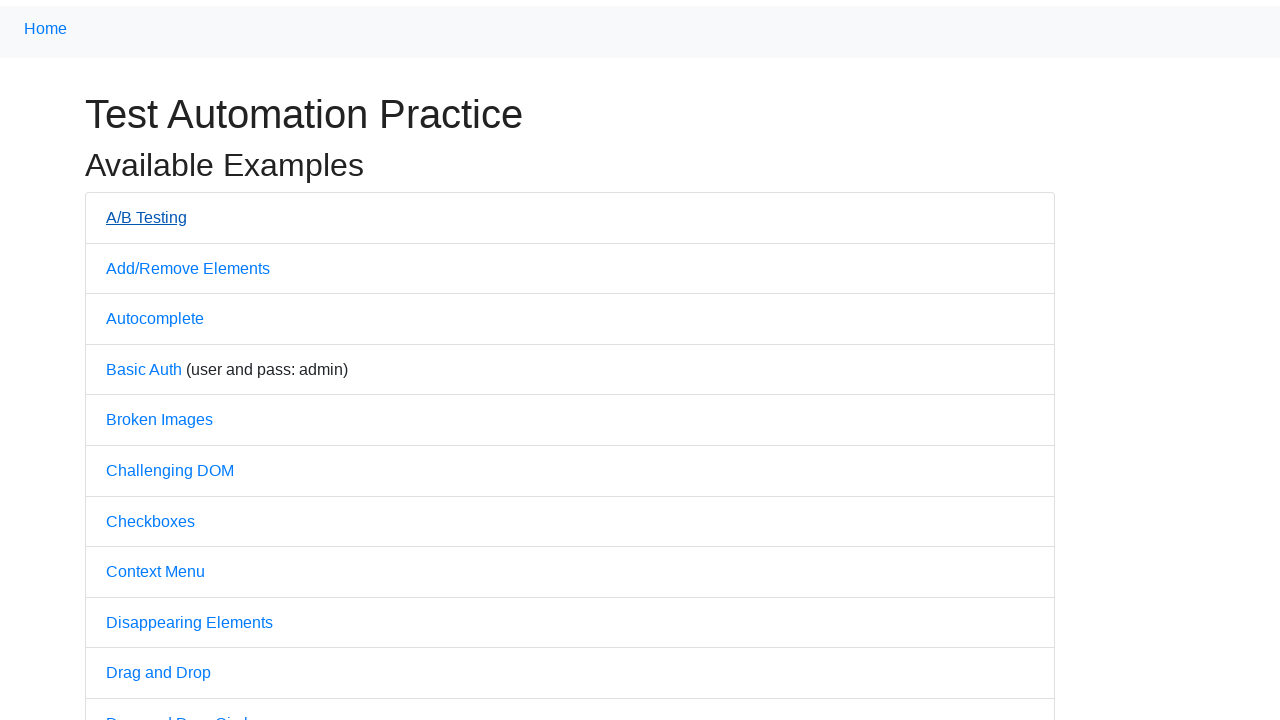

Pressed ArrowDown again to navigate further in context menu
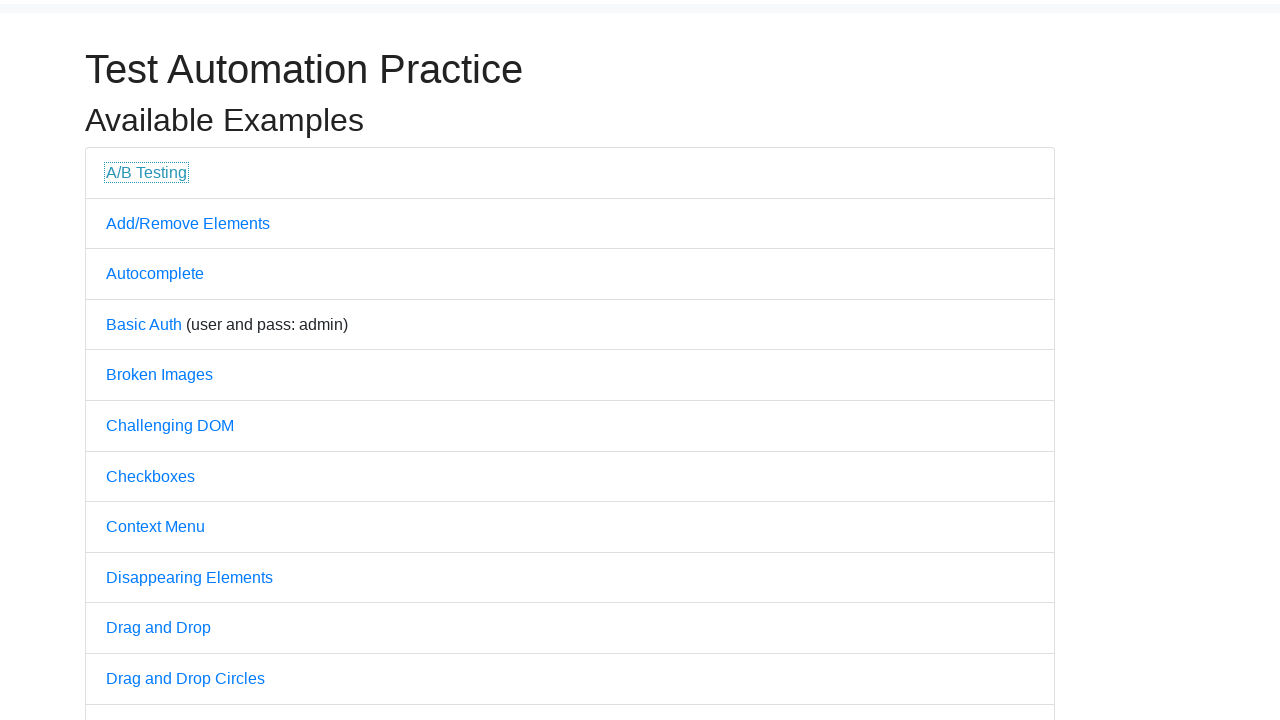

Pressed Enter to select context menu option (open in new tab)
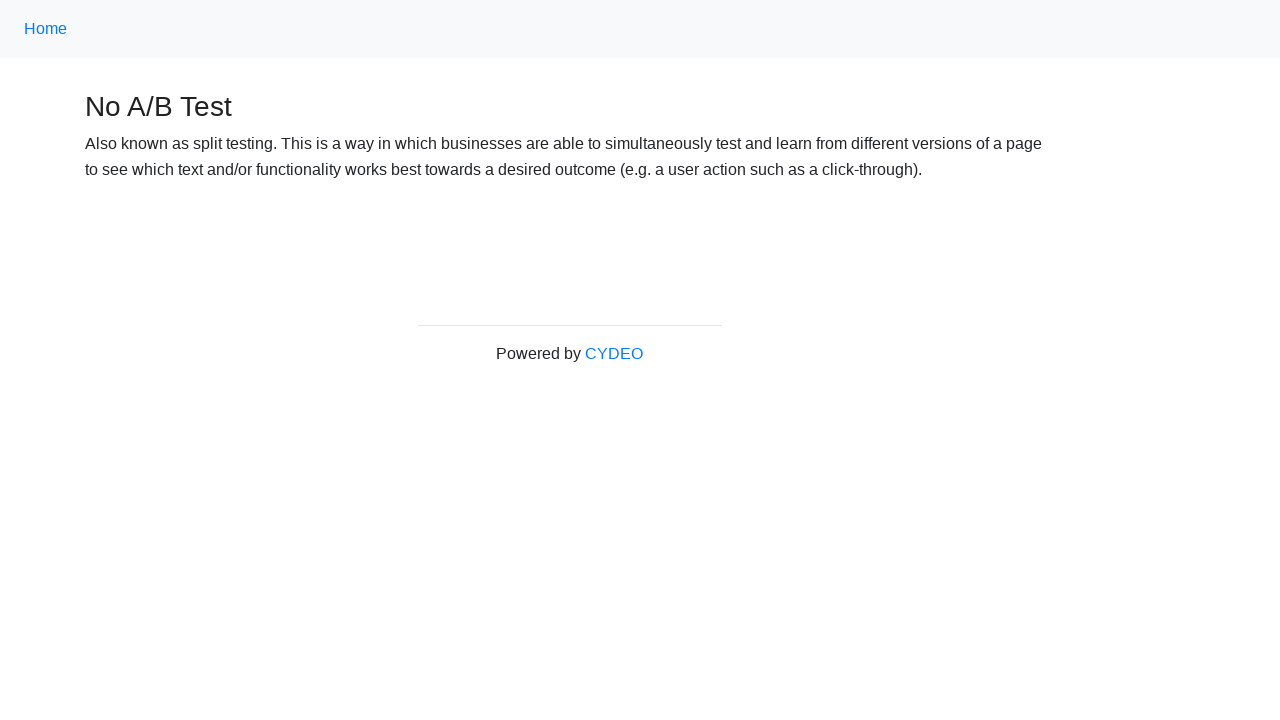

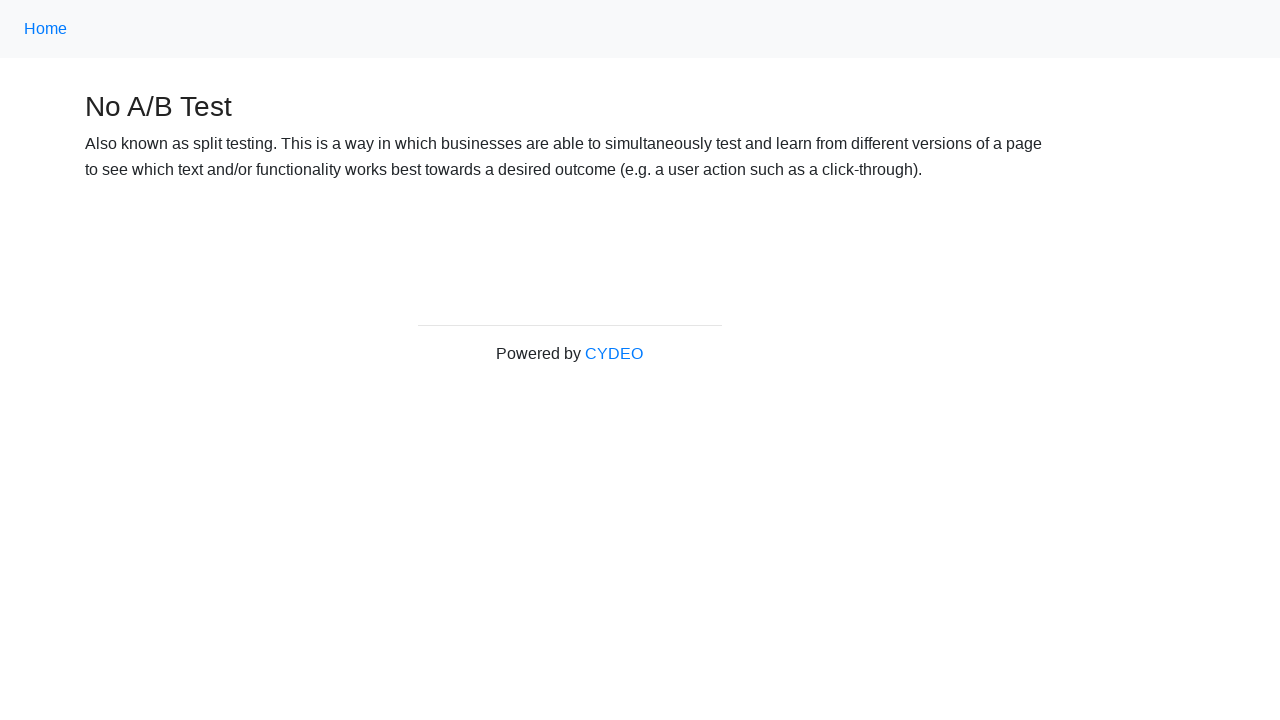